Tests that the WebdriverIO website has the correct page title by navigating to the homepage and verifying the title text.

Starting URL: http://webdriver.io

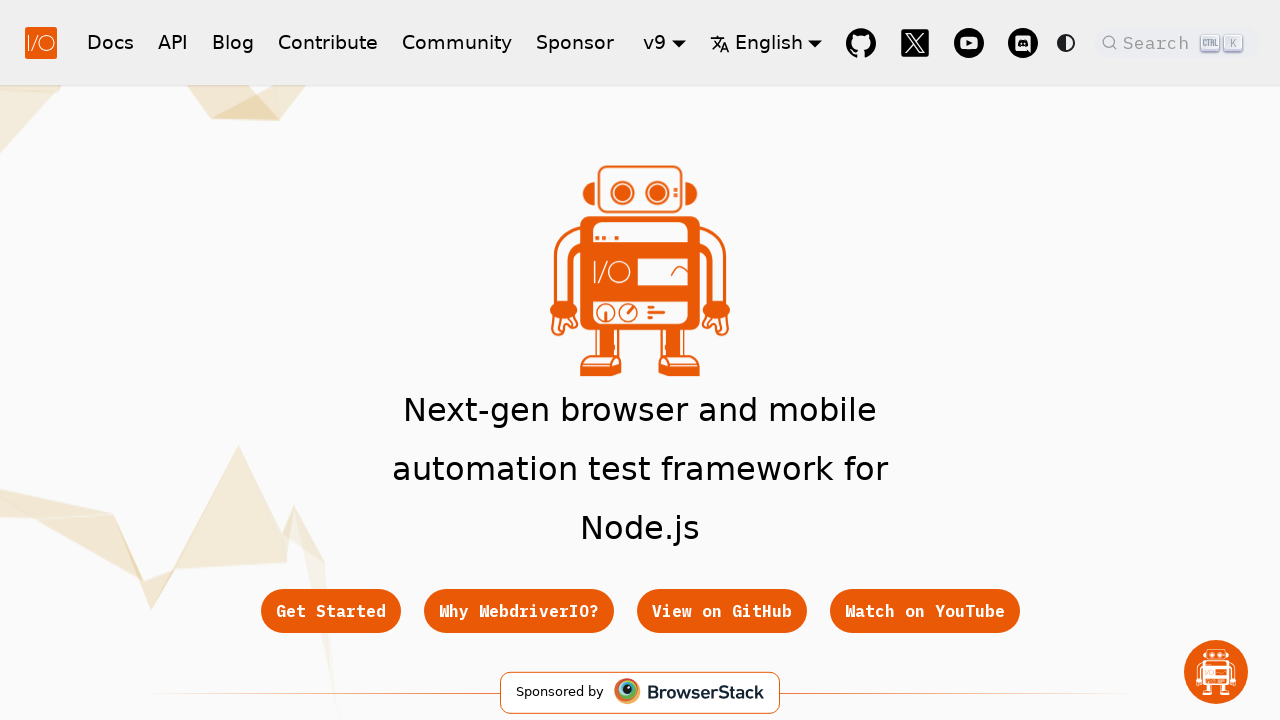

Waited for page to load (domcontentloaded state)
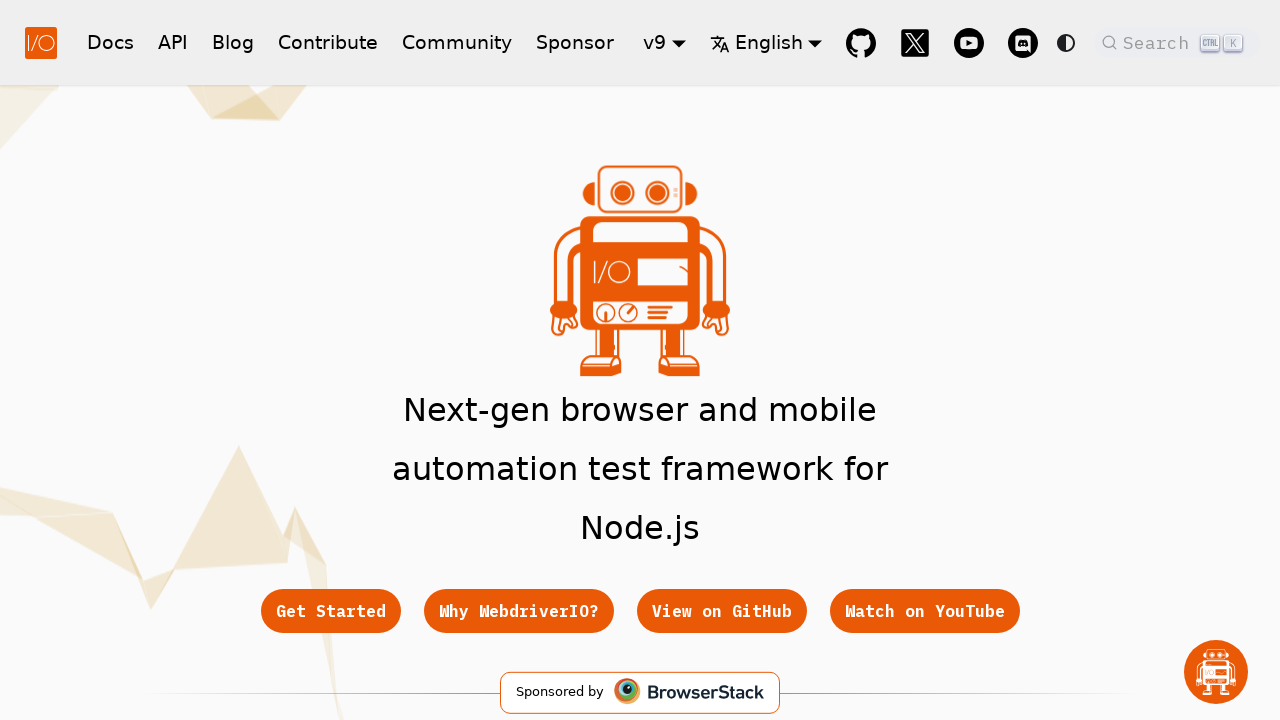

Retrieved page title
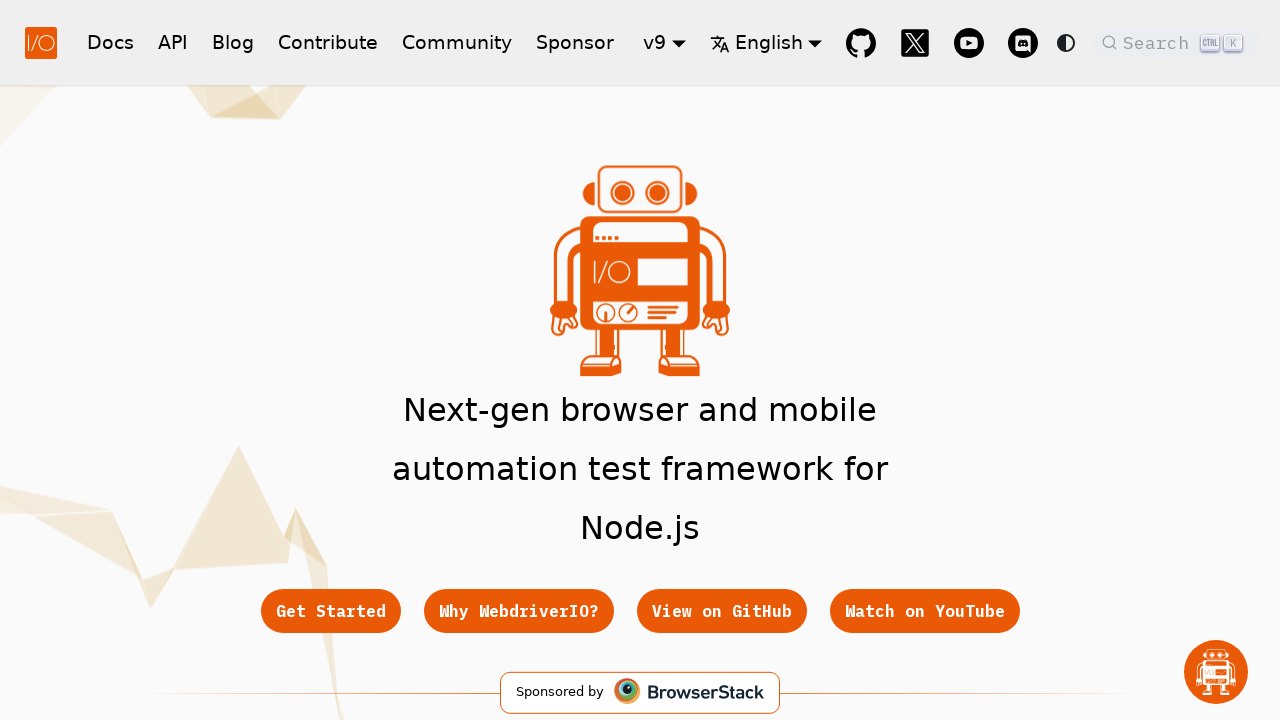

Verified page title contains 'WebdriverIO': WebdriverIO · Next-gen browser and mobile automation test framework for Node.js | WebdriverIO
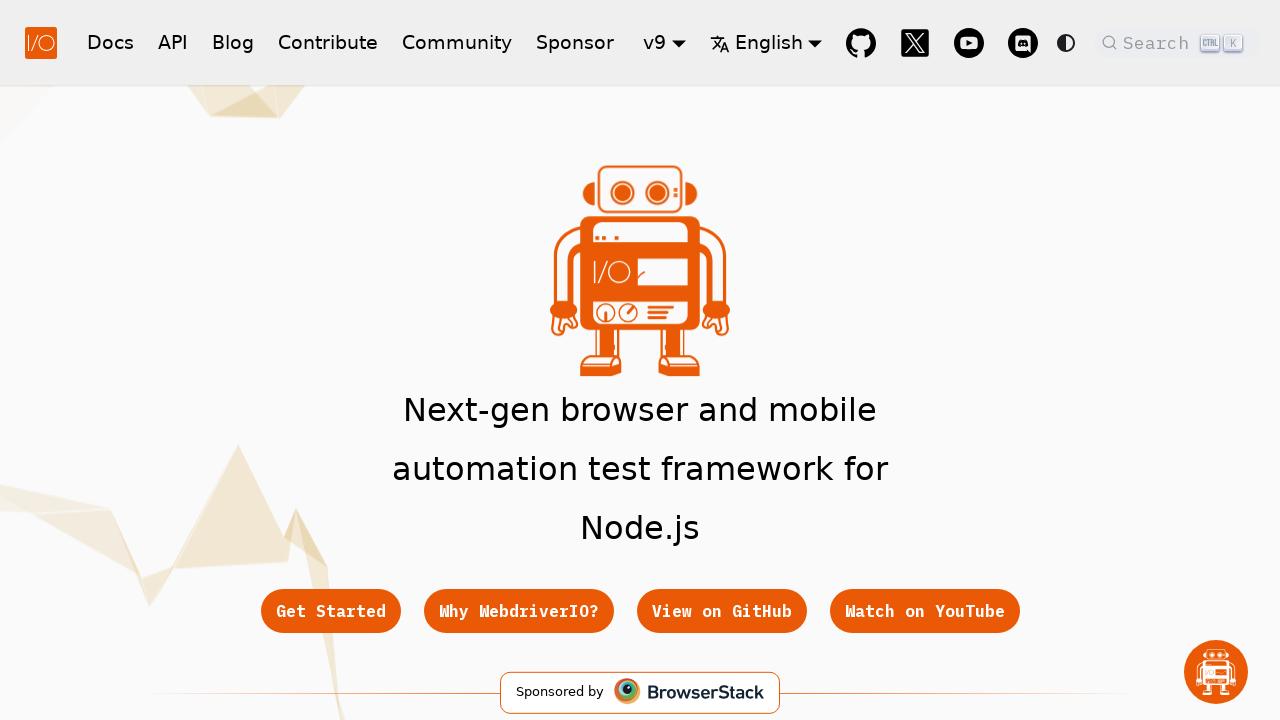

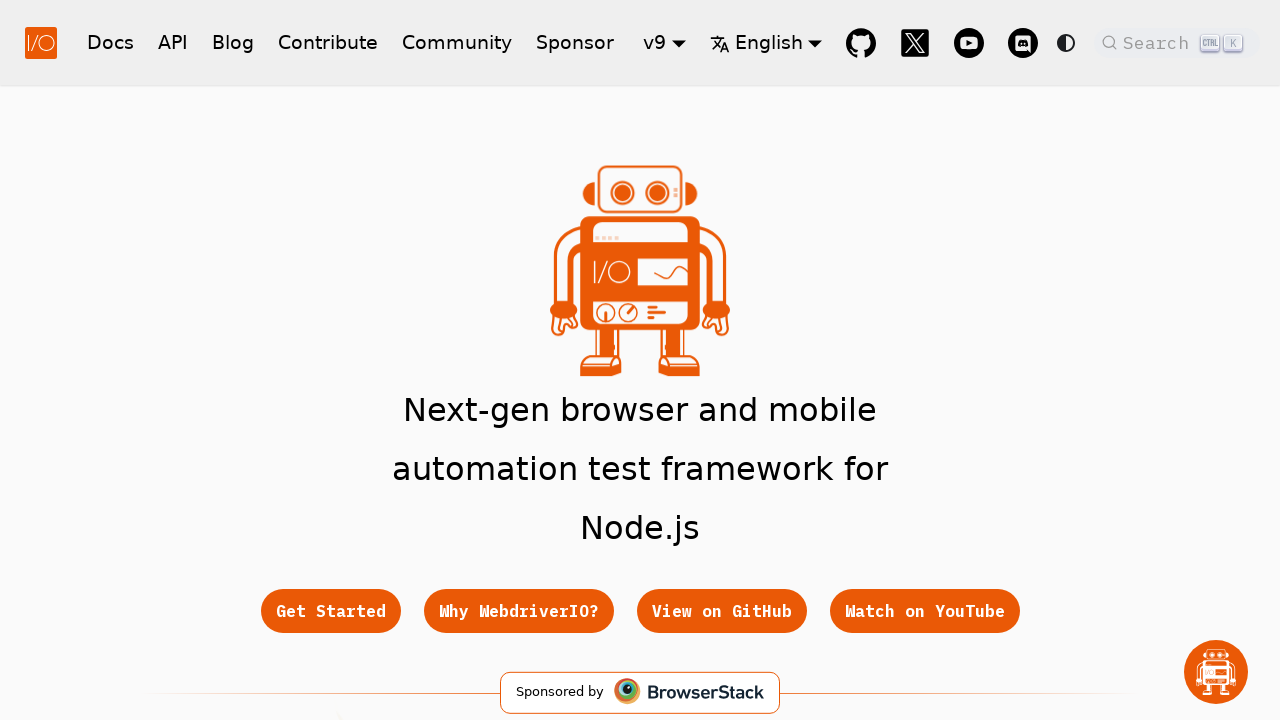